Tests mouse hover functionality by hovering over an element to reveal options and clicking on "Top", then tests hide/show functionality of a text field by clicking a hide button

Starting URL: https://rahulshettyacademy.com/AutomationPractice/

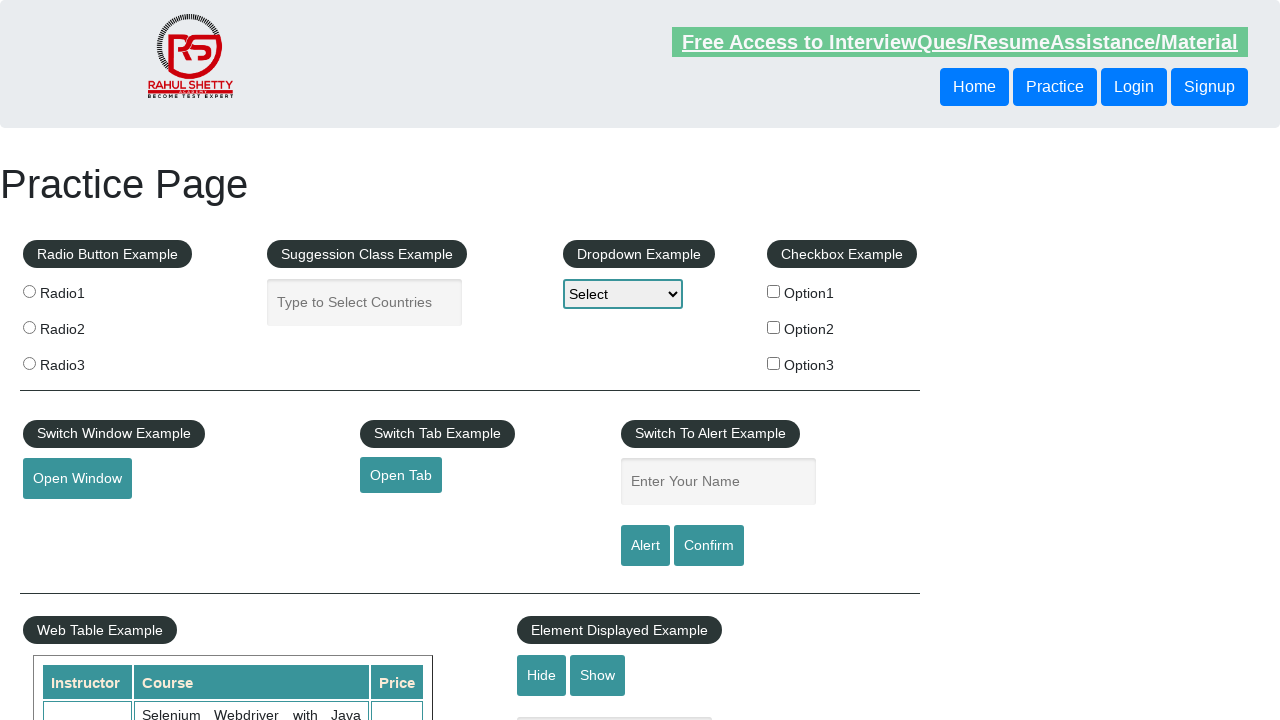

Hovered over 'Mouse Hover' button to reveal dropdown options at (83, 361) on #mousehover
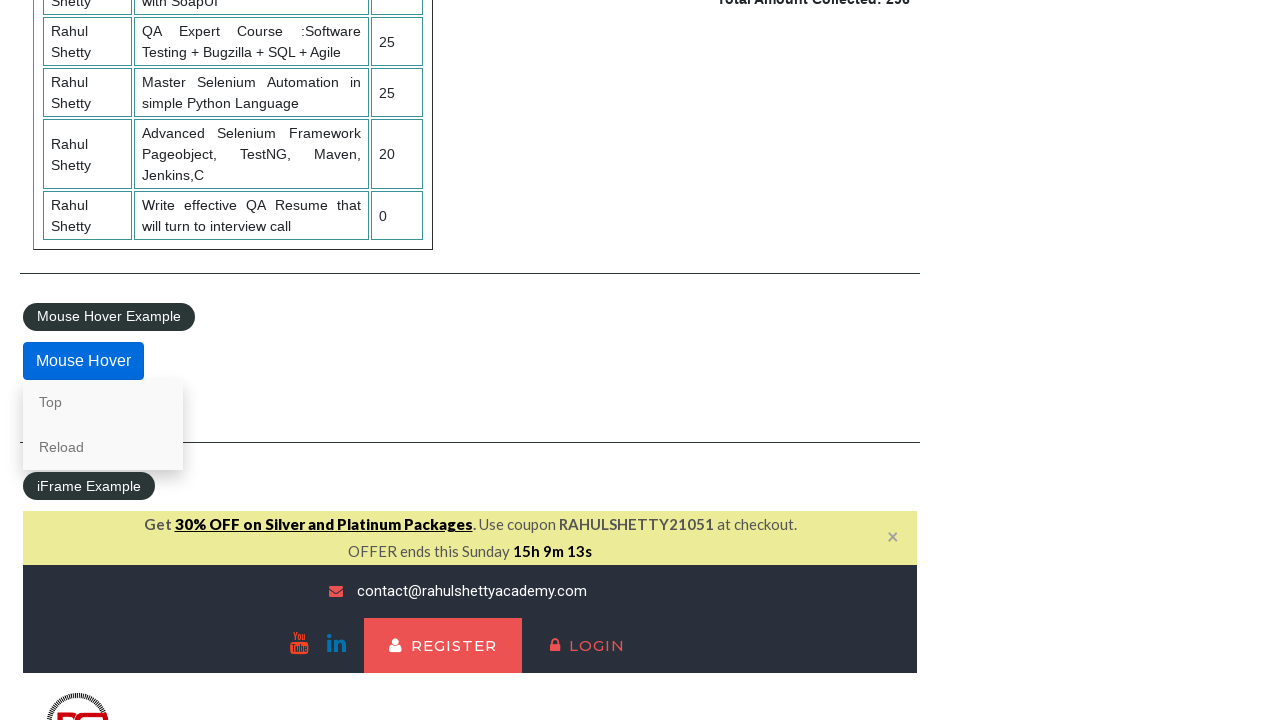

Clicked on 'Top' link from dropdown menu at (103, 402) on a:text('Top')
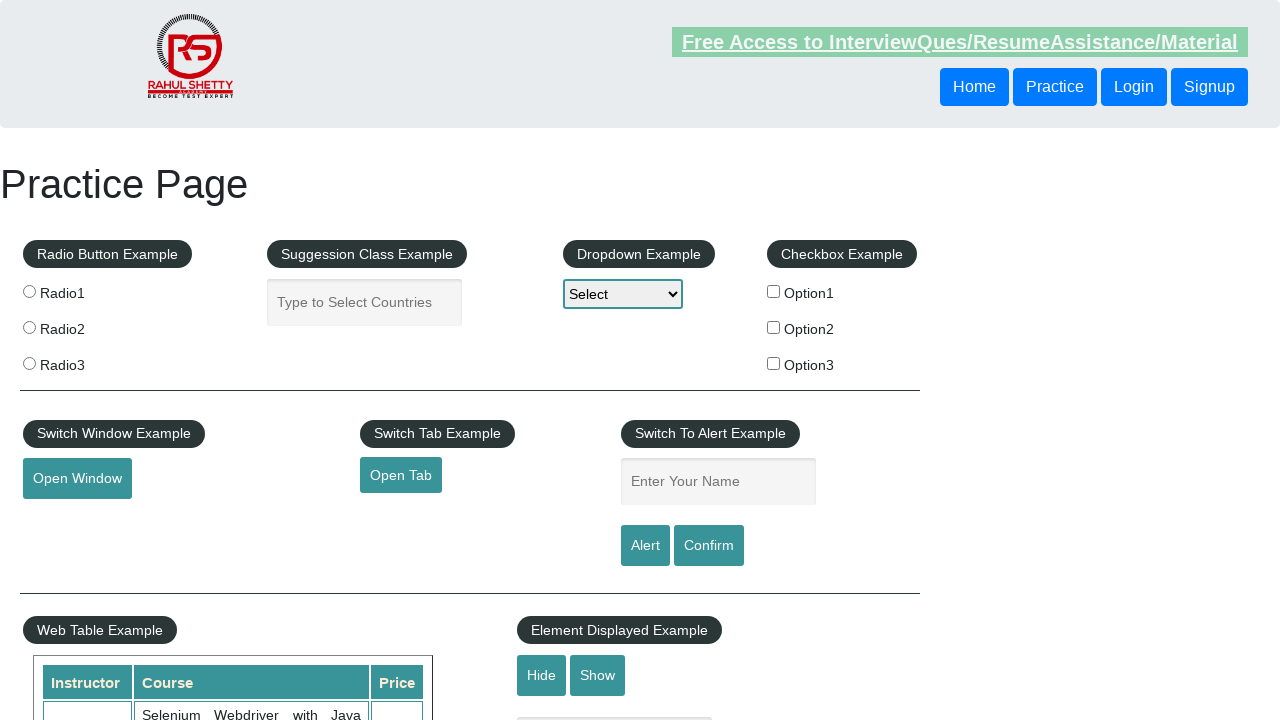

Verified text field is visible
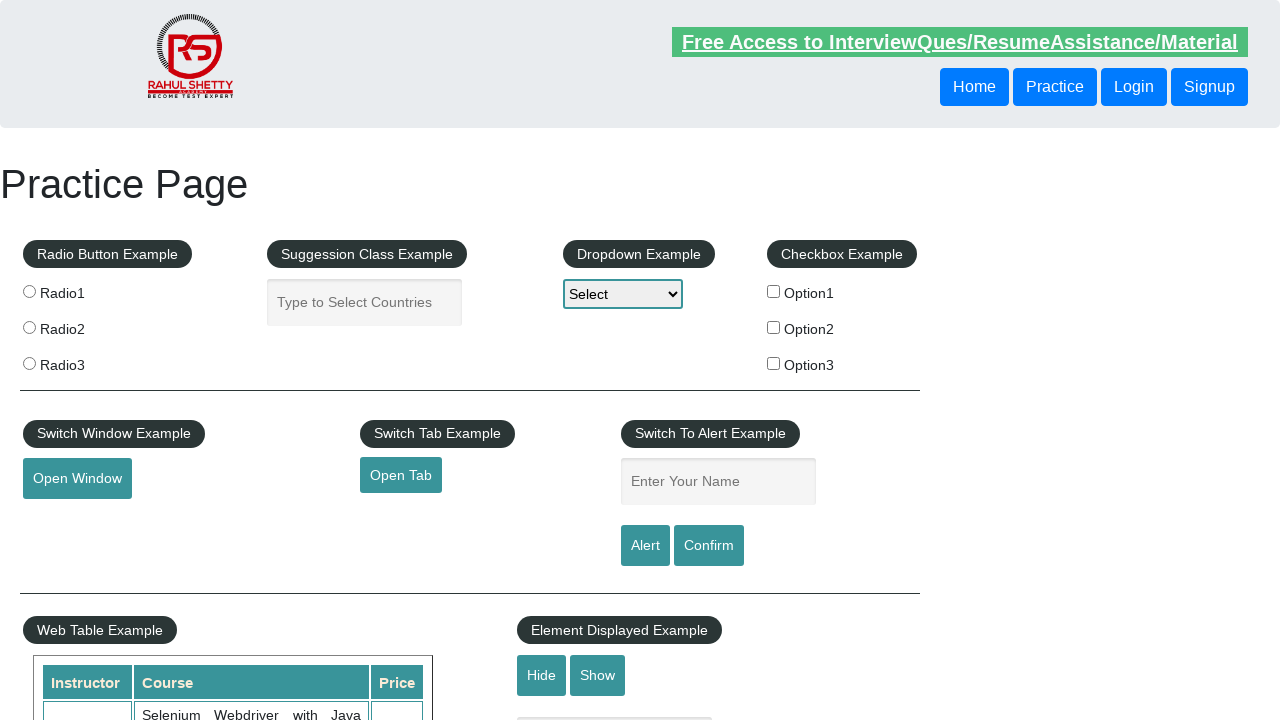

Clicked hide button to hide the text field at (542, 675) on #hide-textbox
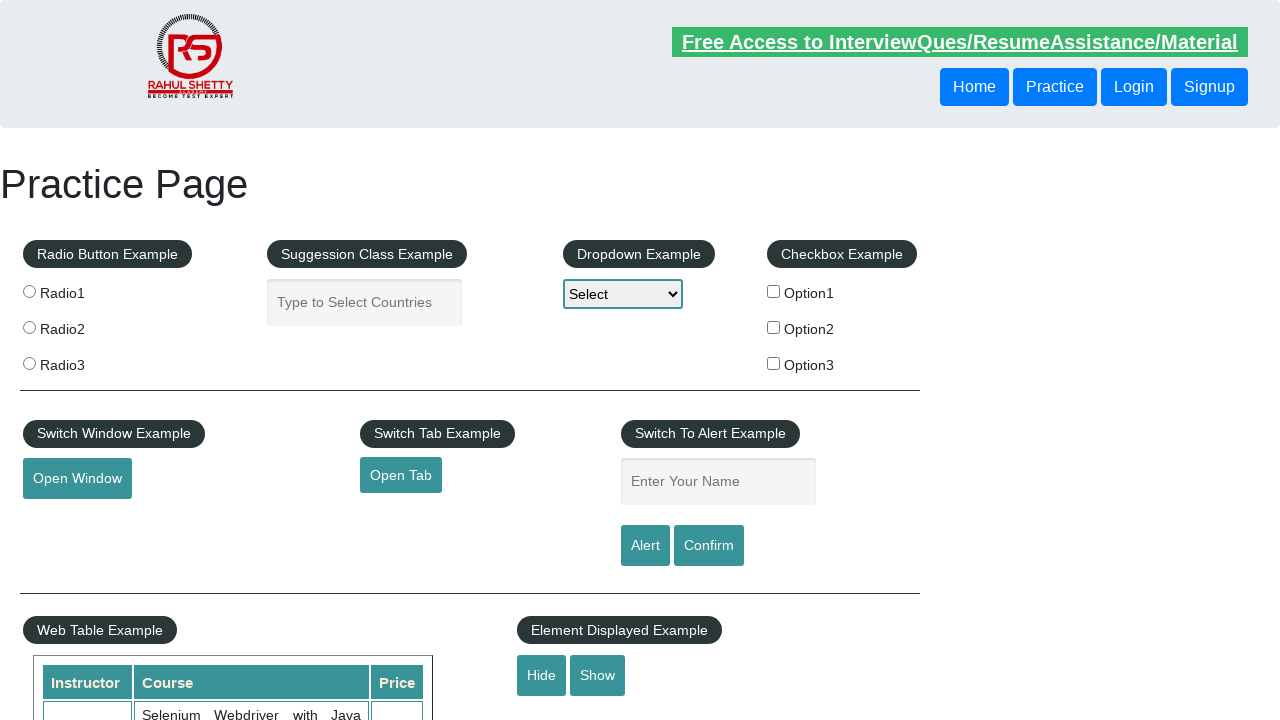

Waited 500ms for hide action to complete
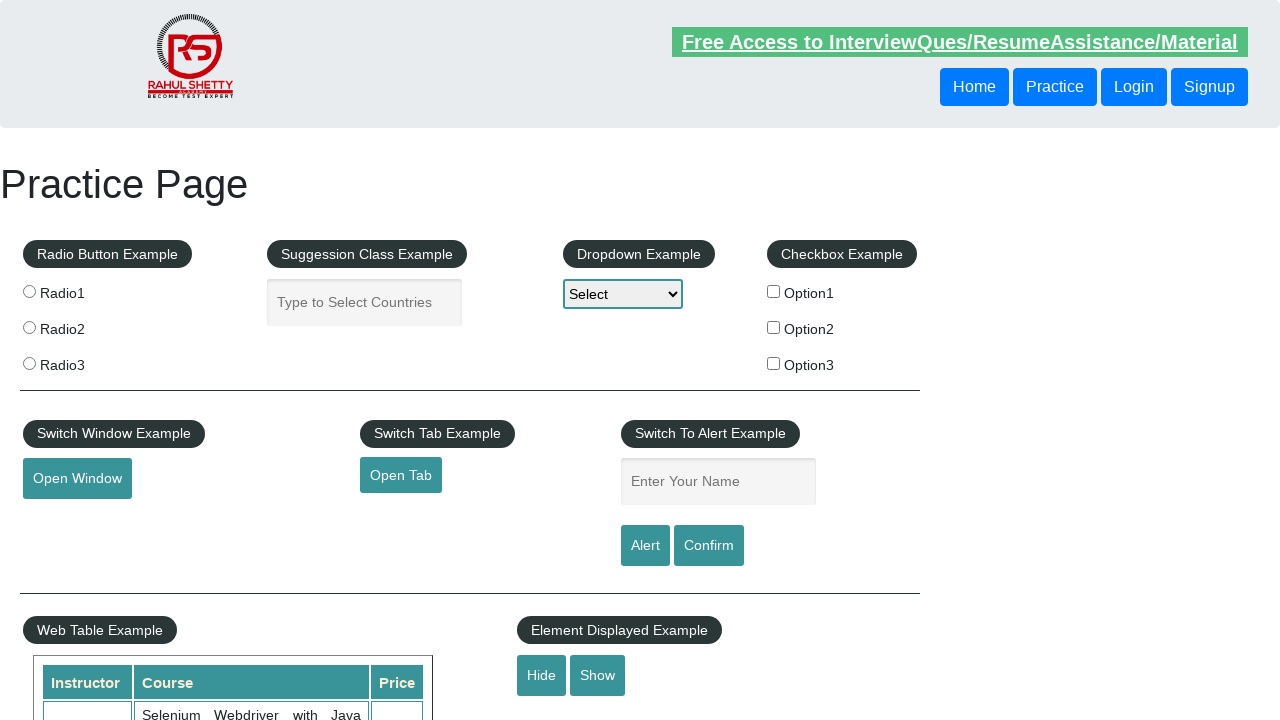

Verified text field is now hidden
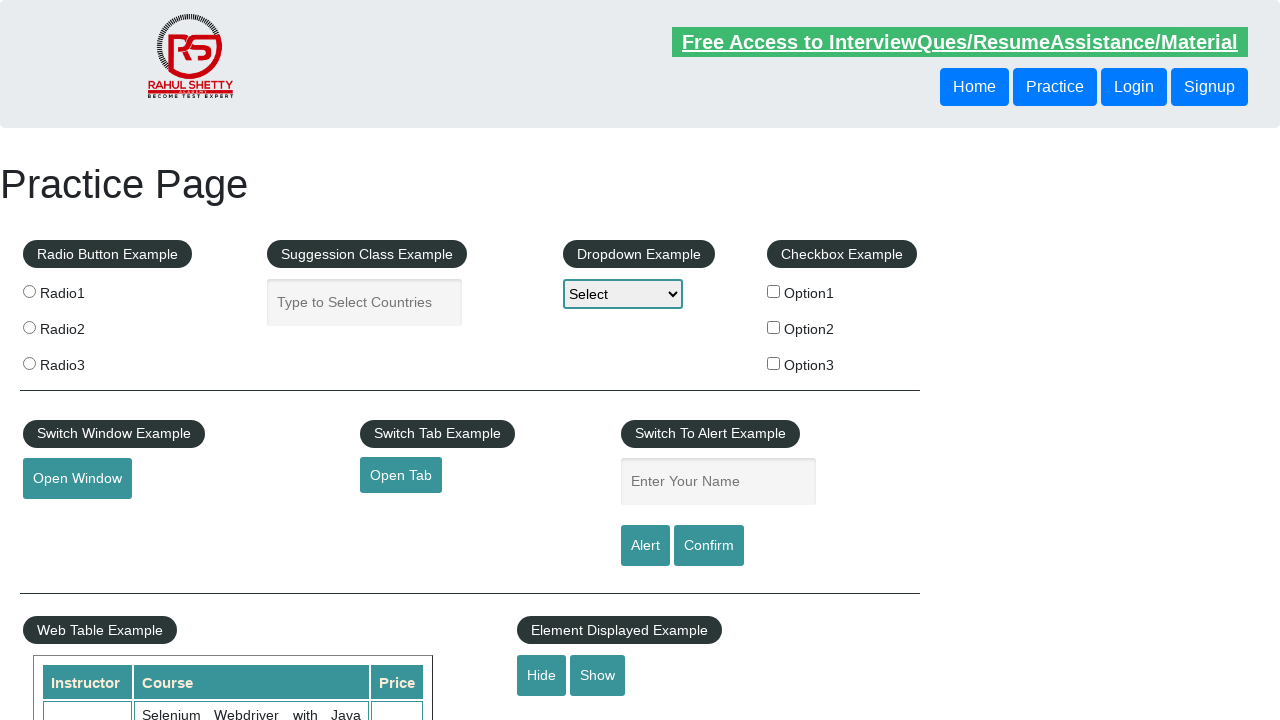

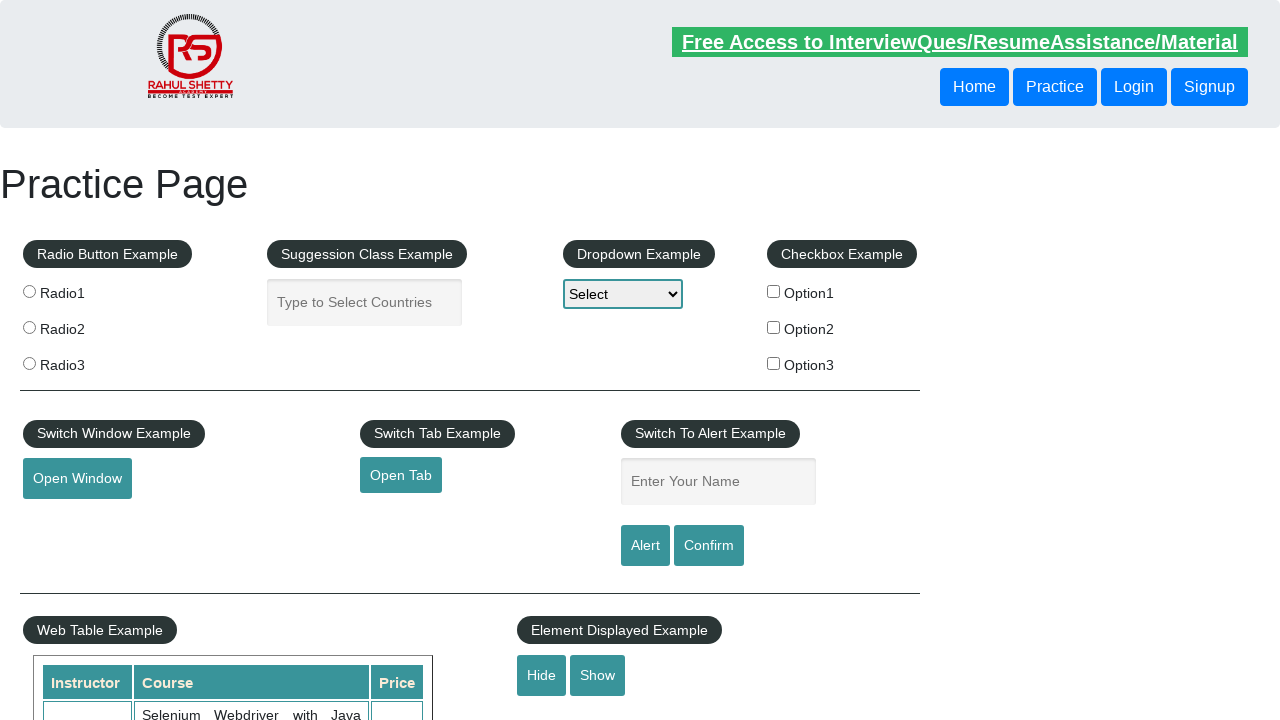